Tests a practice automation form by filling out all fields including first name, last name, email, gender, phone number, date of birth using a date picker, subject dropdown, hobby checkbox, address, state and city dropdowns, then submitting the form.

Starting URL: https://demoqa.com/automation-practice-form

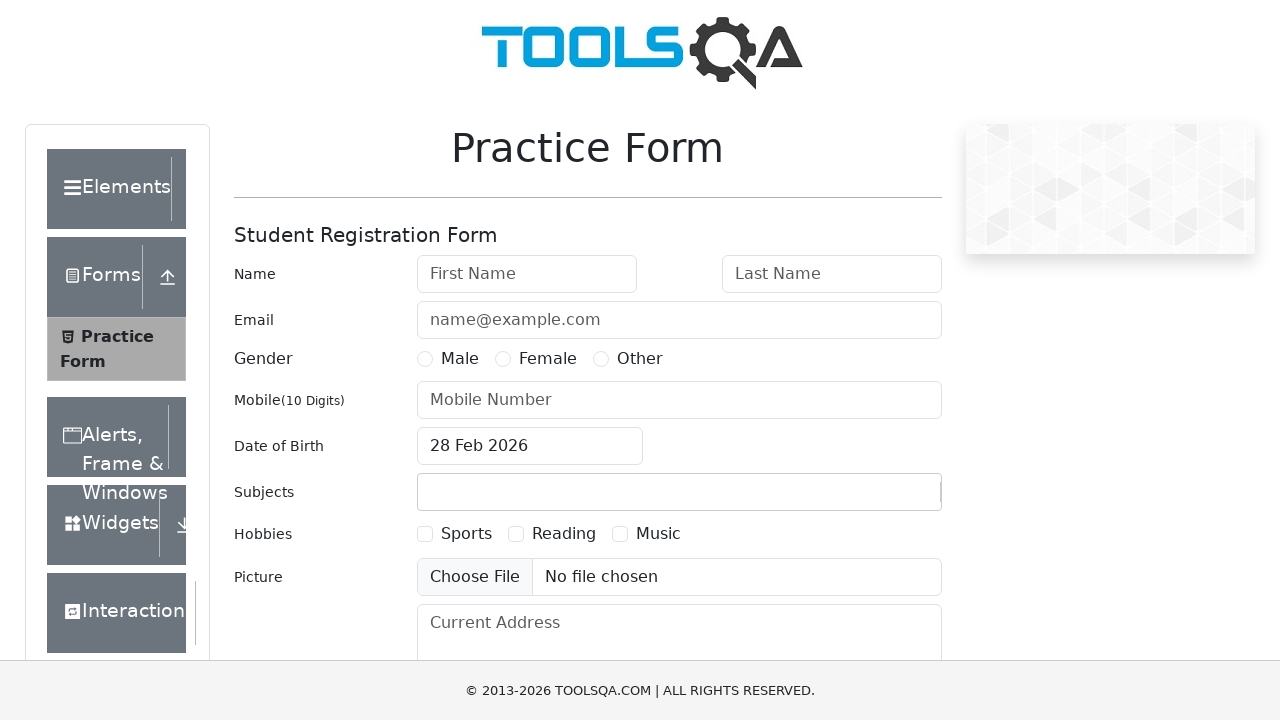

Clicked on First Name field at (527, 274) on #firstName
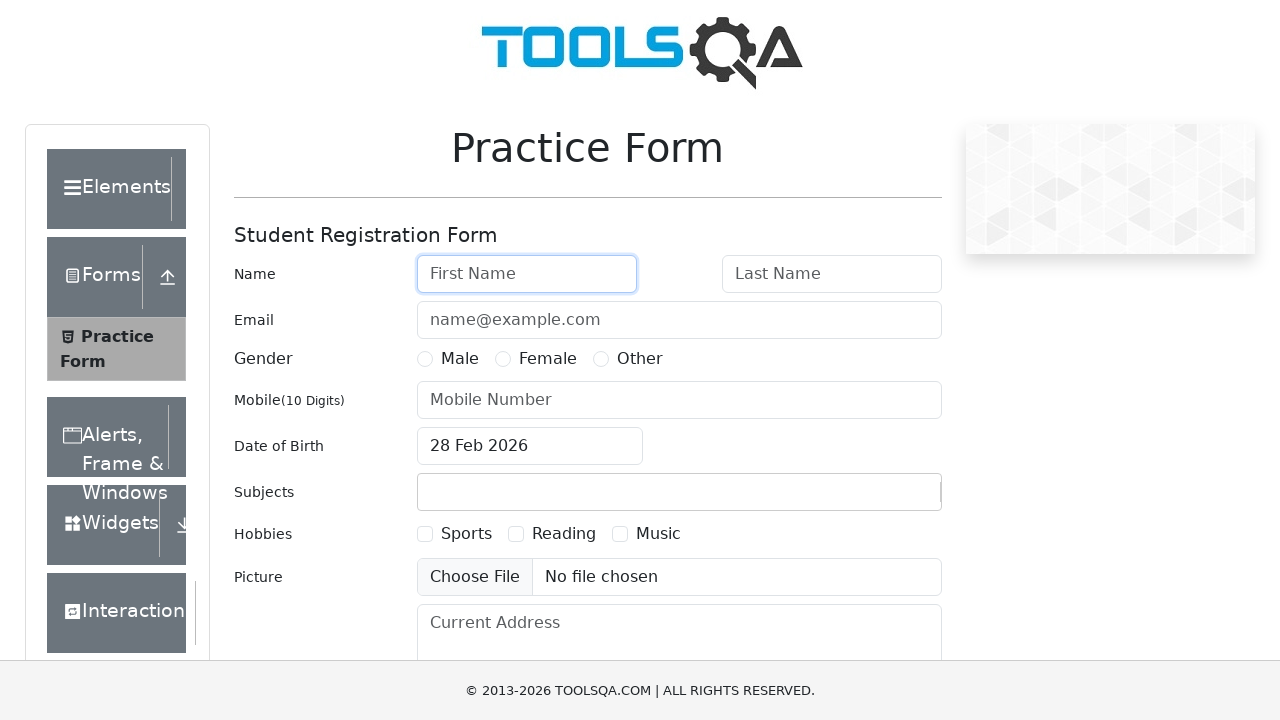

Filled First Name field with 'Ivan' on #firstName
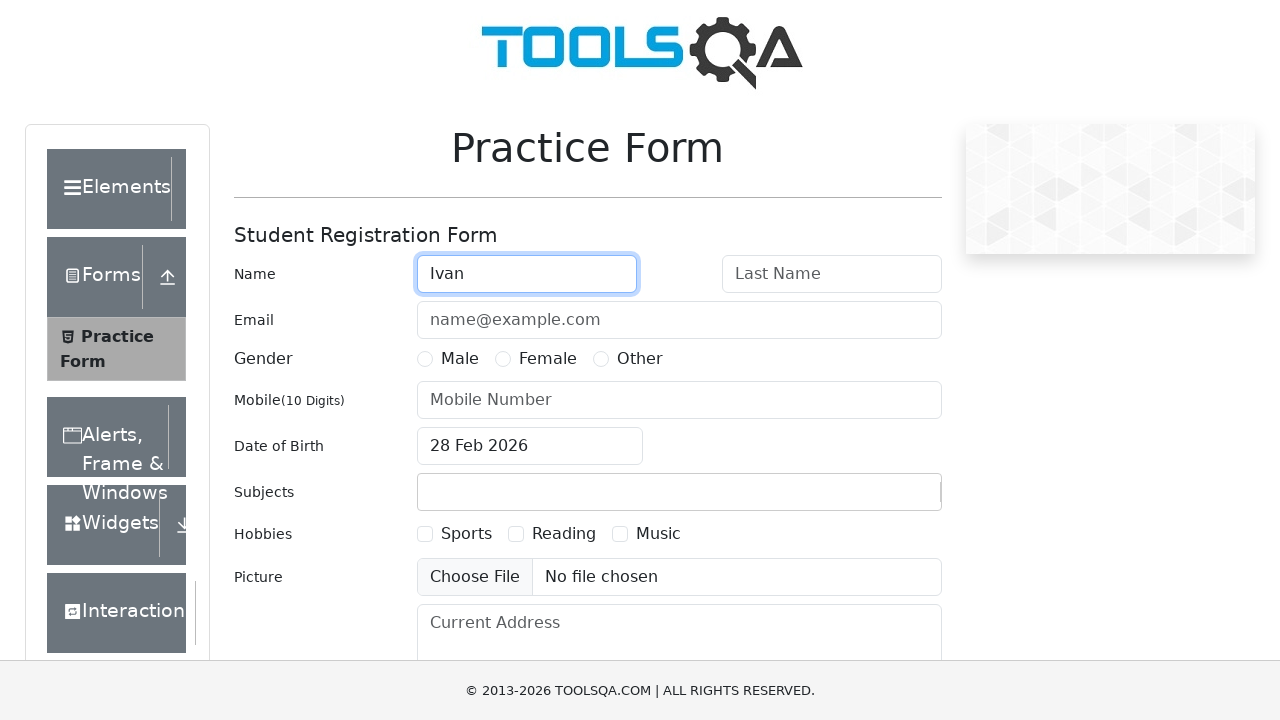

Clicked on Last Name field at (832, 274) on #lastName
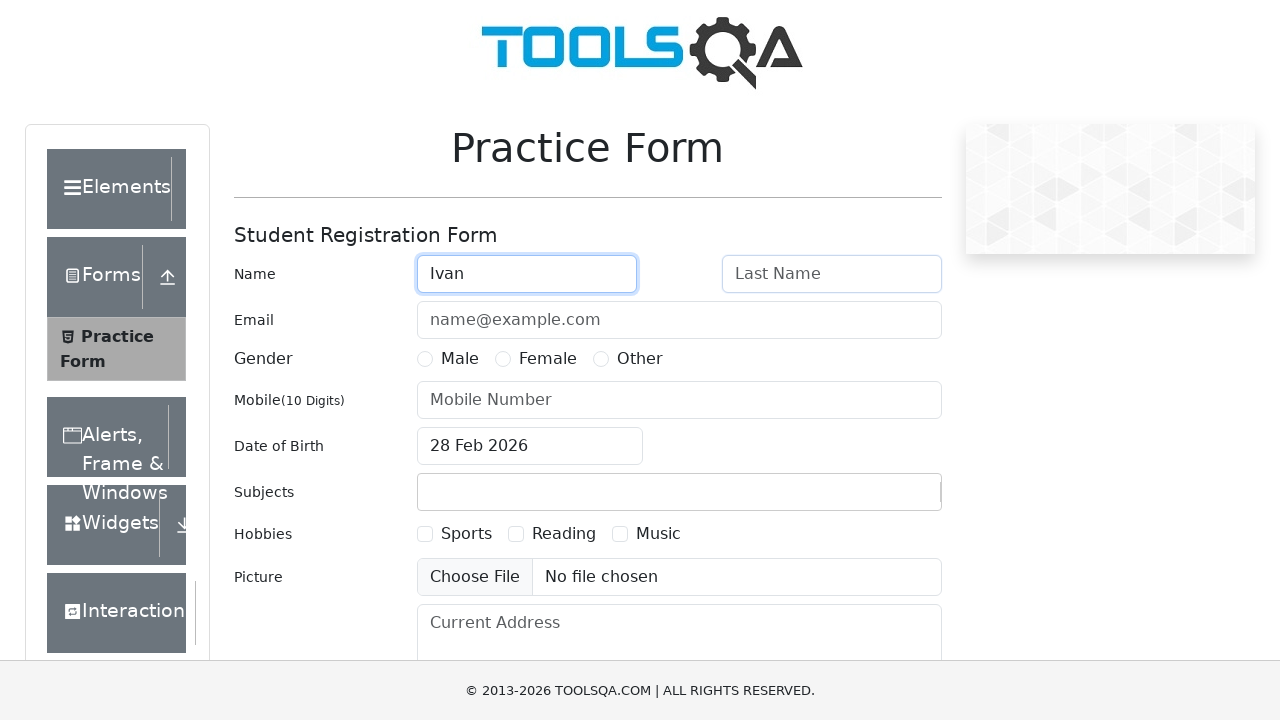

Filled Last Name field with 'Test' on #lastName
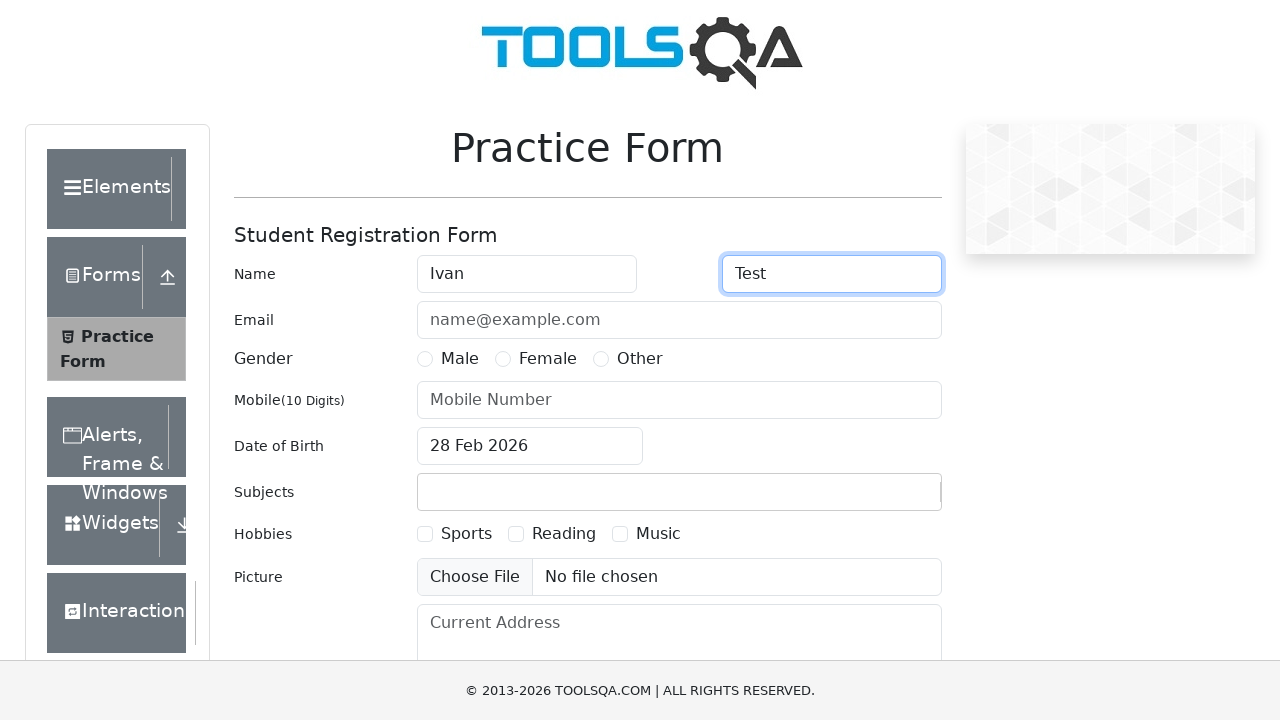

Clicked on Email field at (679, 320) on #userEmail
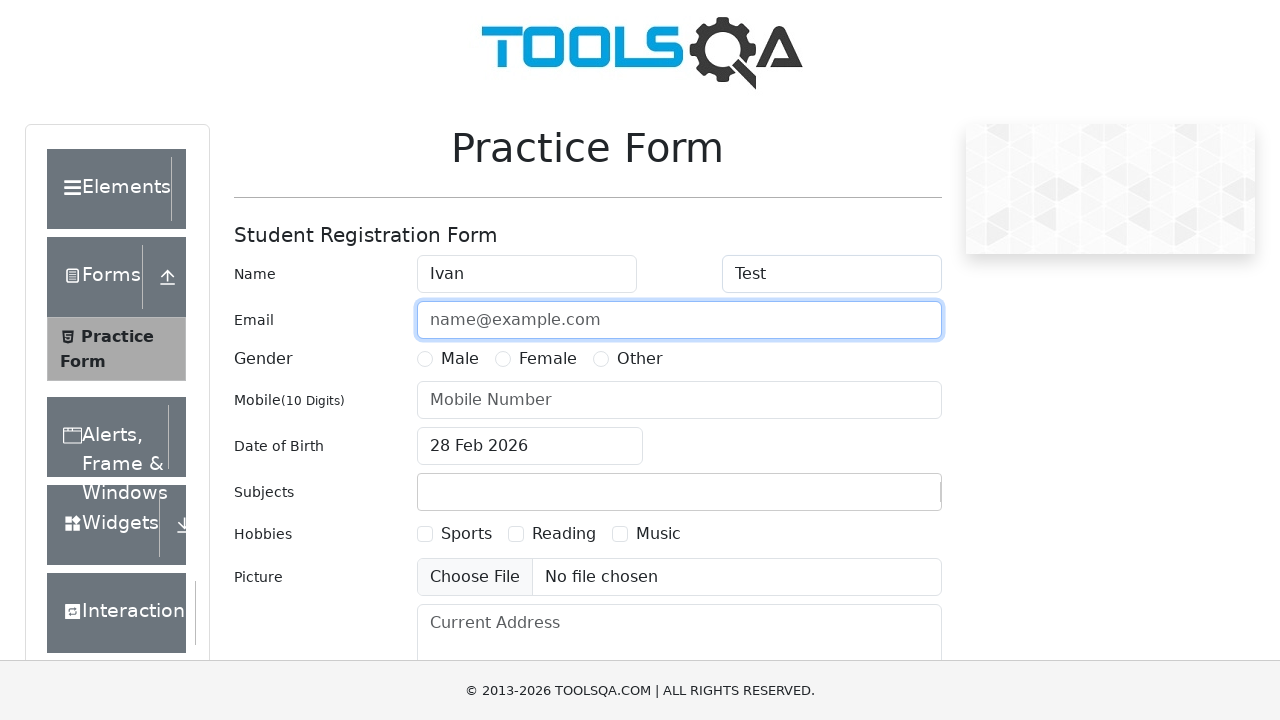

Filled Email field with 'ivantest@gmail.com' on #userEmail
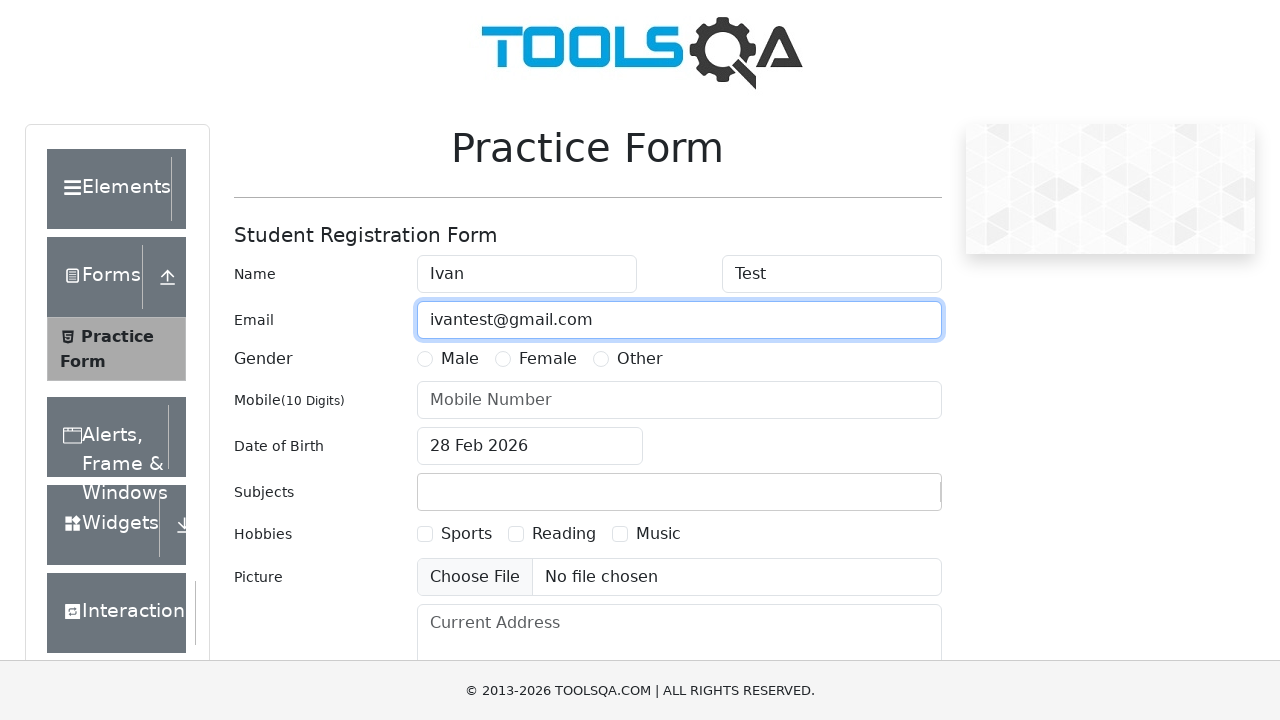

Selected Male gender option at (460, 359) on label[for='gender-radio-1']
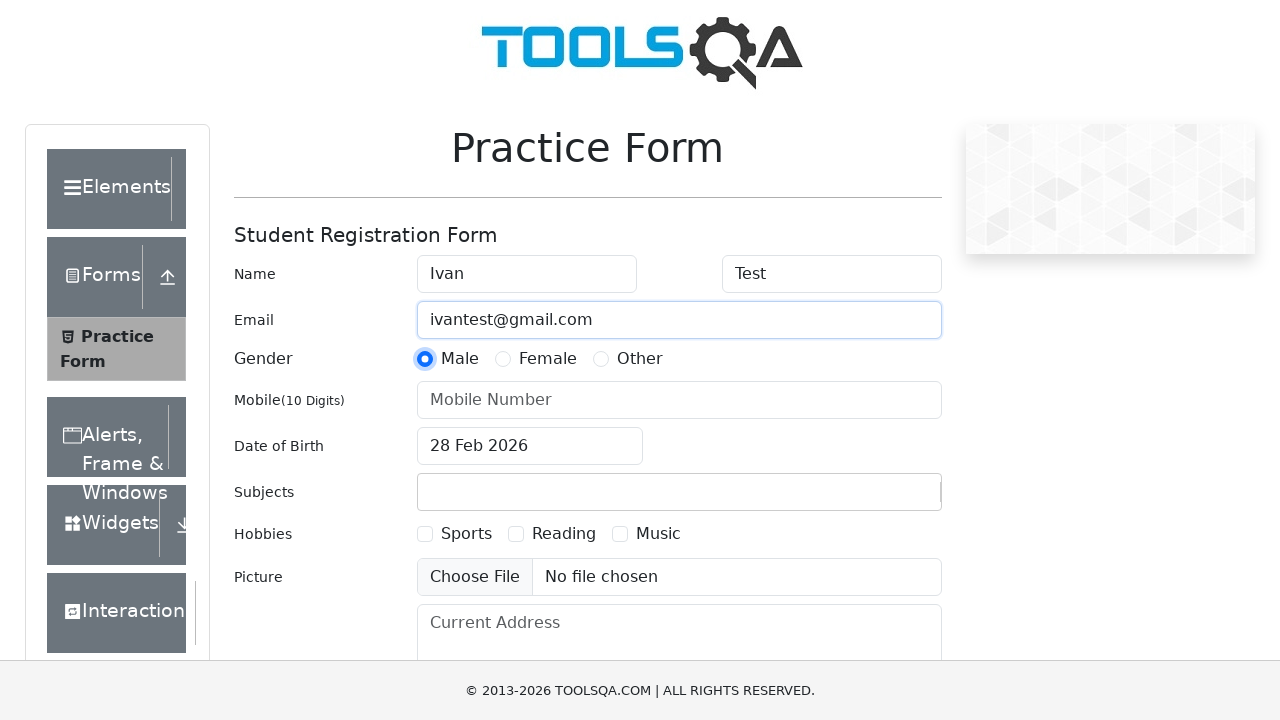

Clicked on Phone Number field at (679, 400) on #userNumber
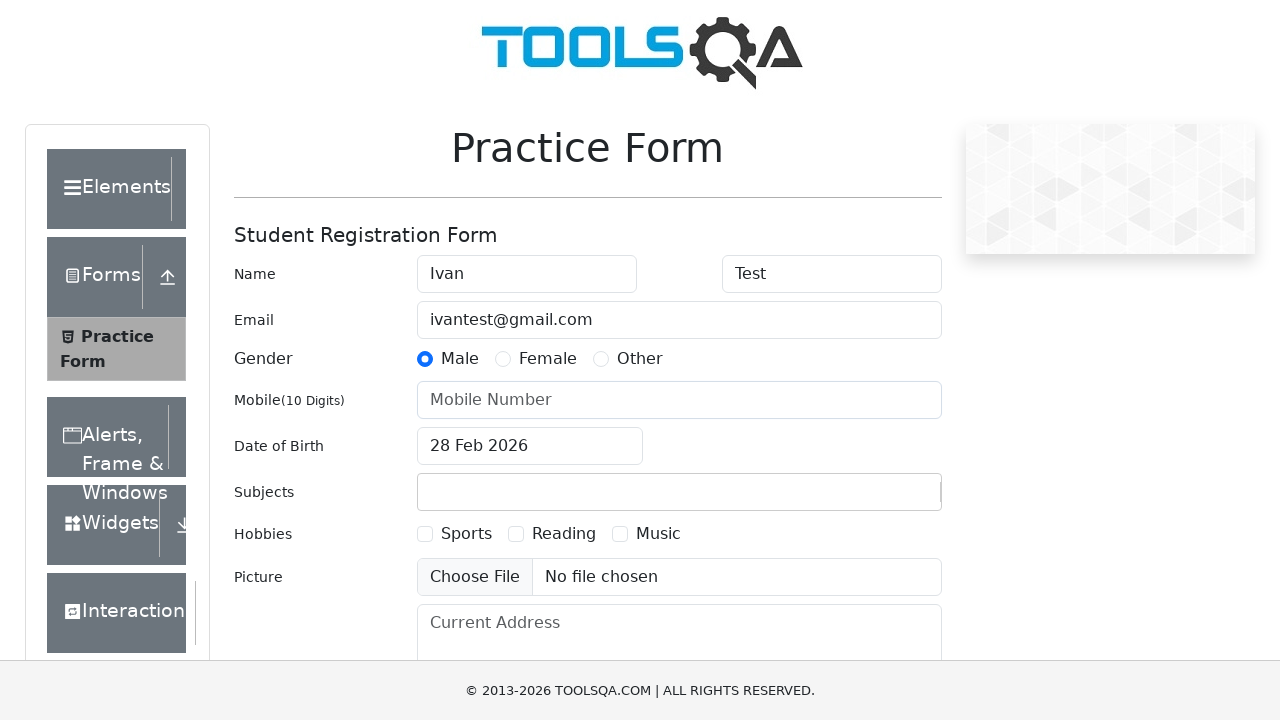

Filled Phone Number field with '0000000000' on #userNumber
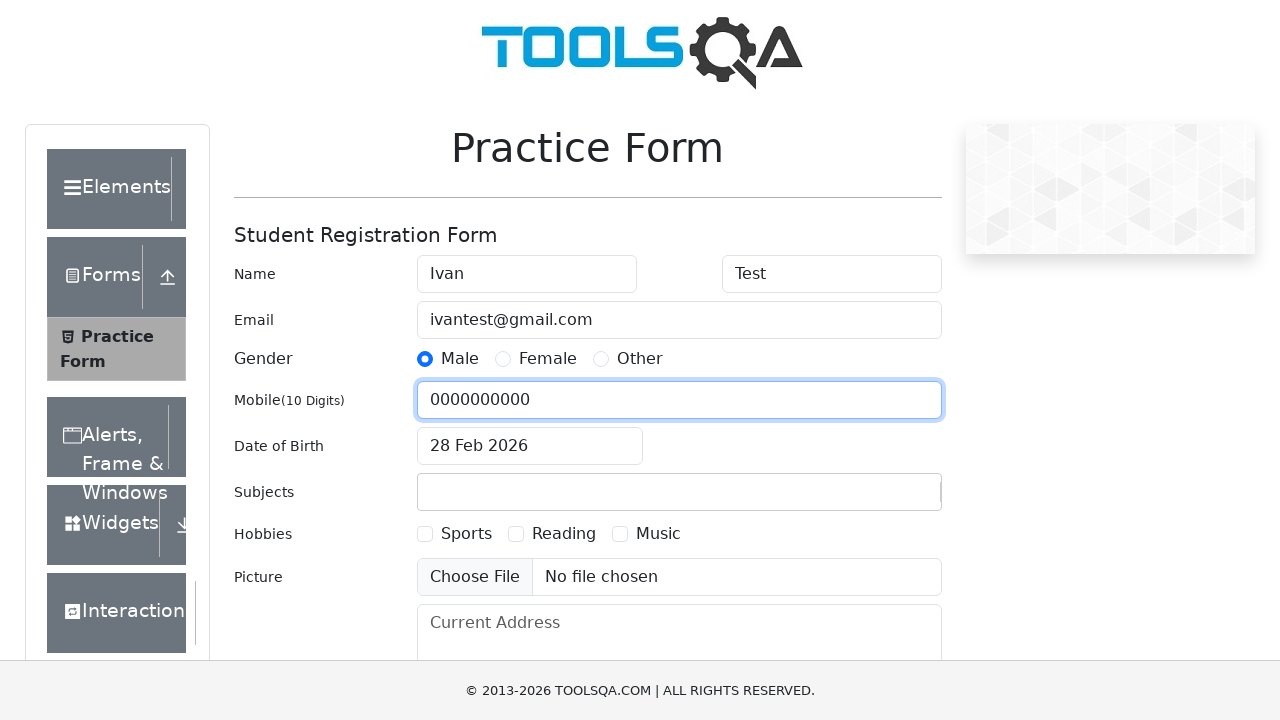

Clicked on Date of Birth field to open calendar at (530, 446) on #dateOfBirthInput
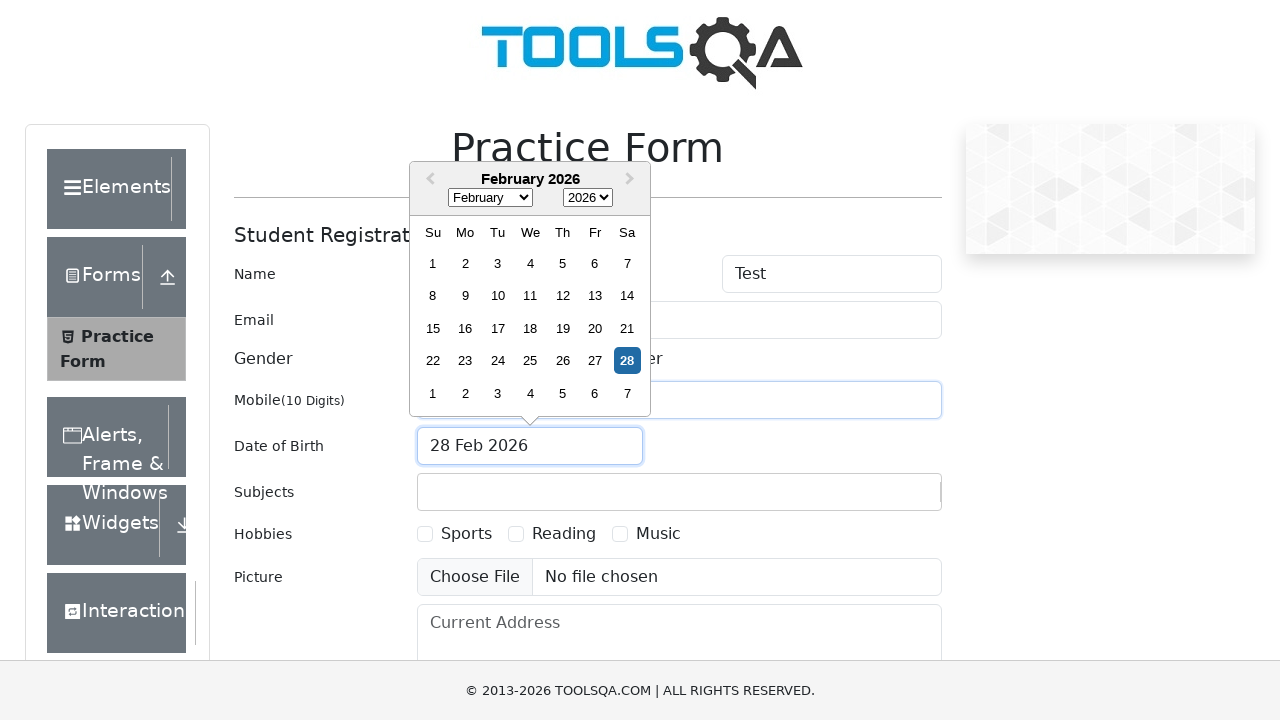

Date picker calendar appeared
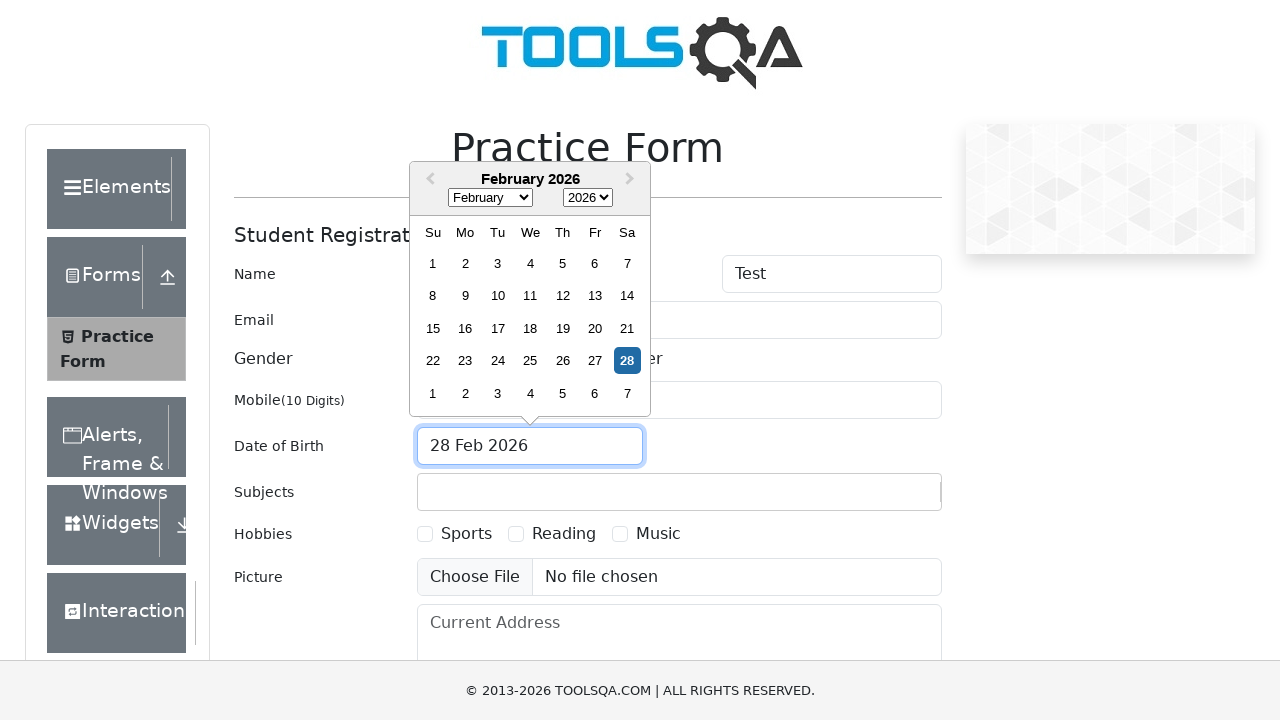

Clicked on month dropdown in date picker at (490, 198) on .react-datepicker__month-select
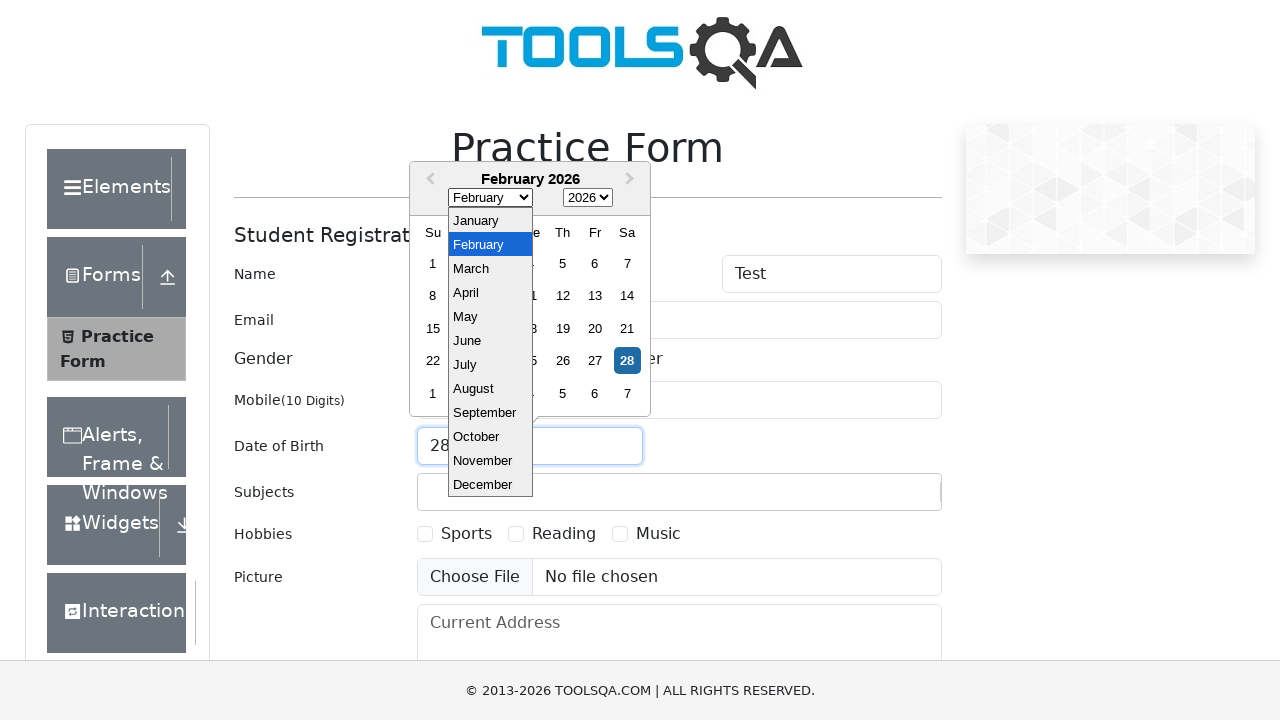

Selected June from month dropdown on .react-datepicker__month-select
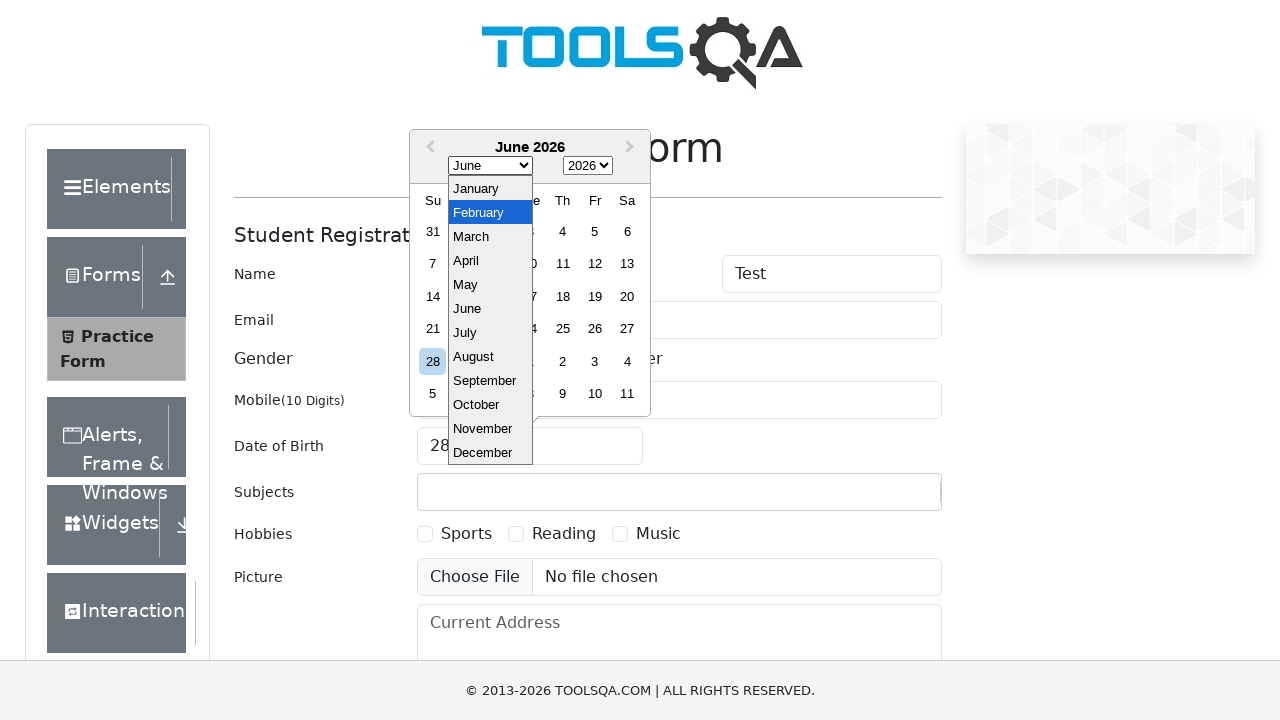

Clicked on year dropdown in date picker at (588, 166) on .react-datepicker__year-select
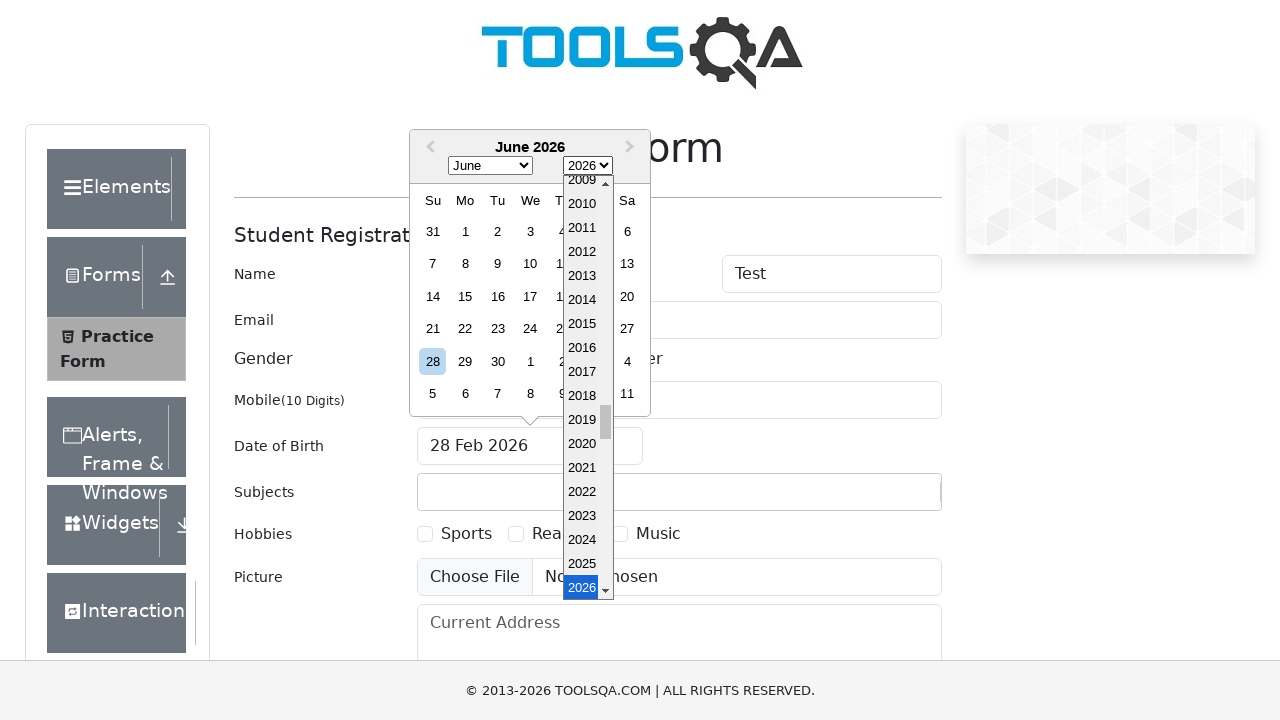

Selected 2015 from year dropdown on .react-datepicker__year-select
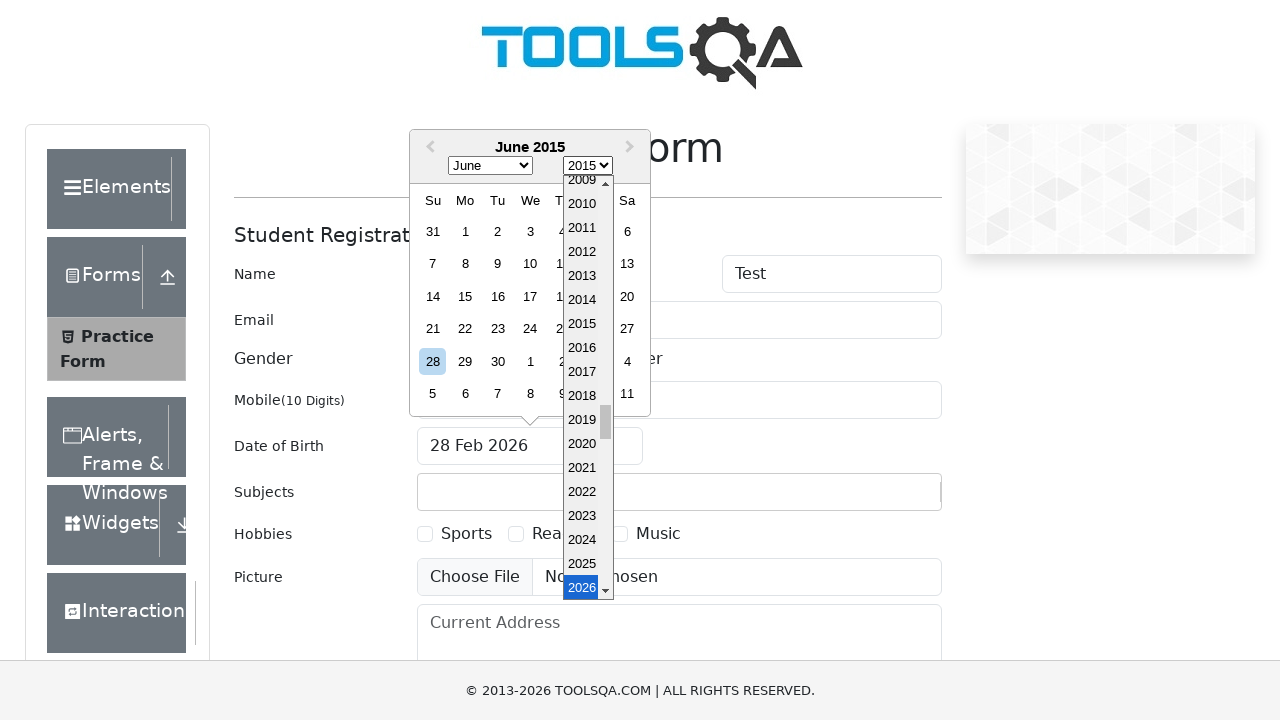

Selected day from date picker calendar at (465, 264) on .react-datepicker__week:nth-child(2) .react-datepicker__day:nth-child(2)
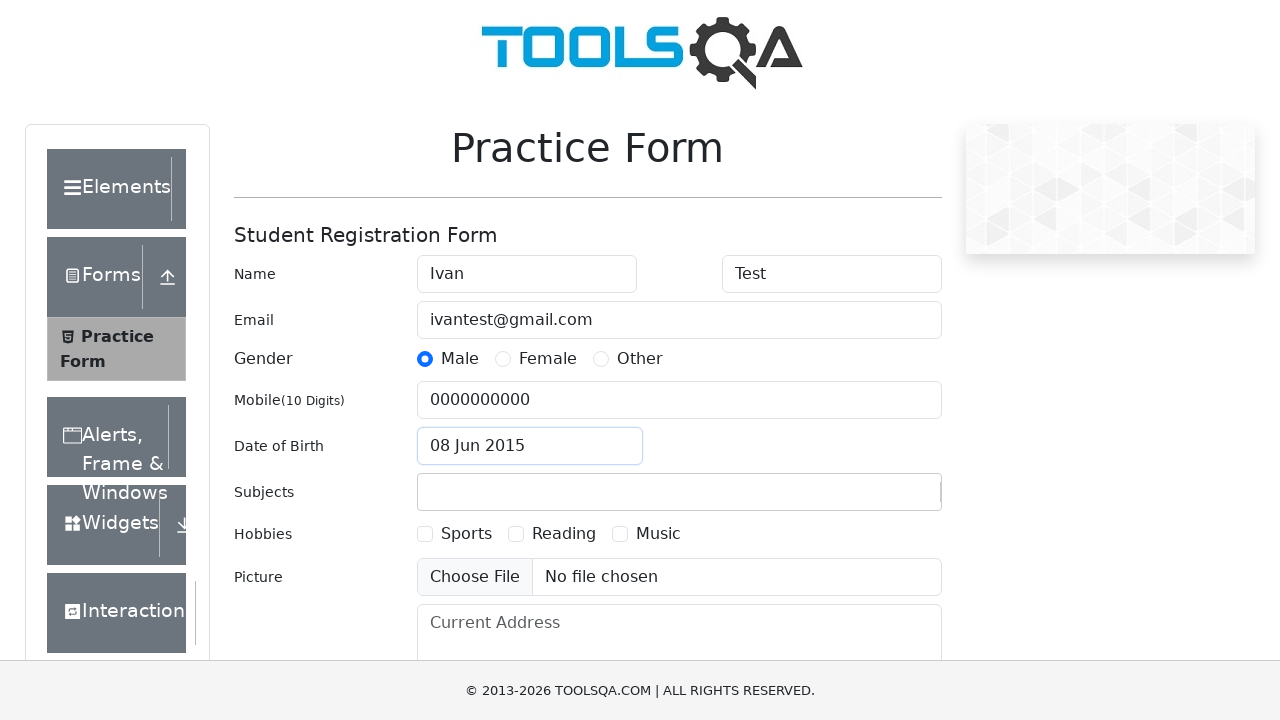

Filled Subject field with 'e' to trigger autocomplete on #subjectsInput
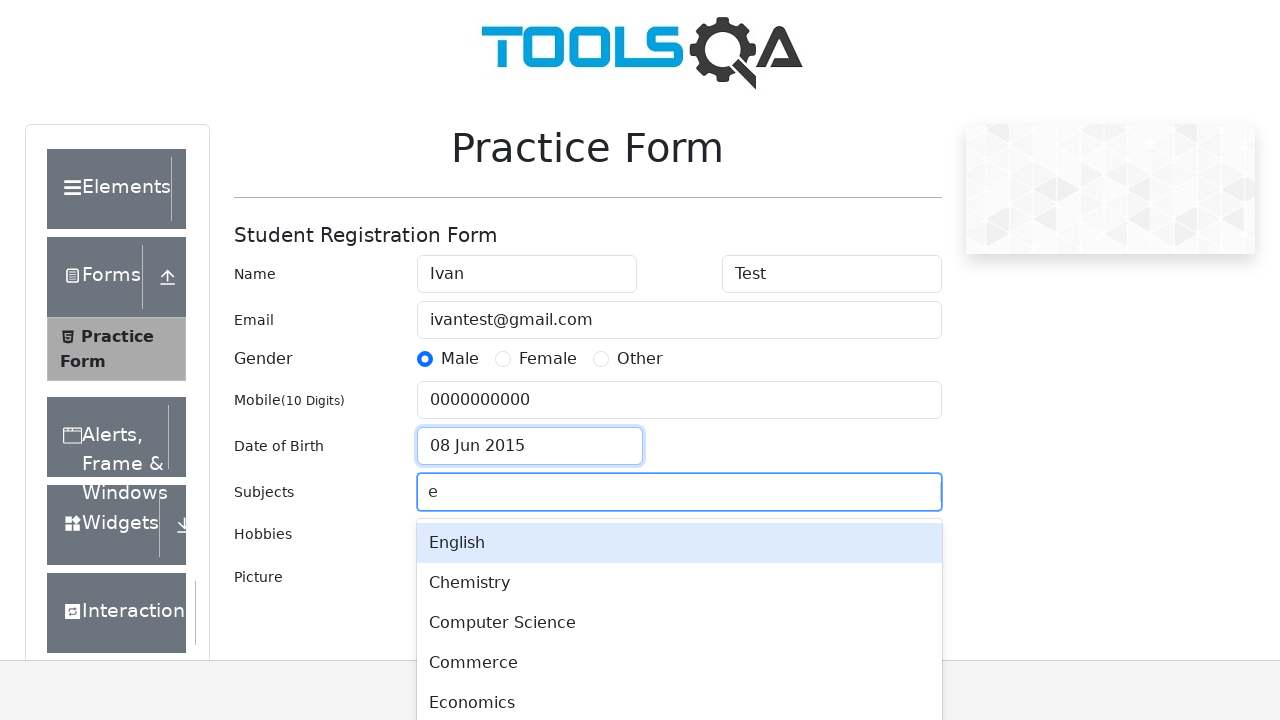

Selected first subject option from dropdown at (679, 543) on #react-select-2-option-0
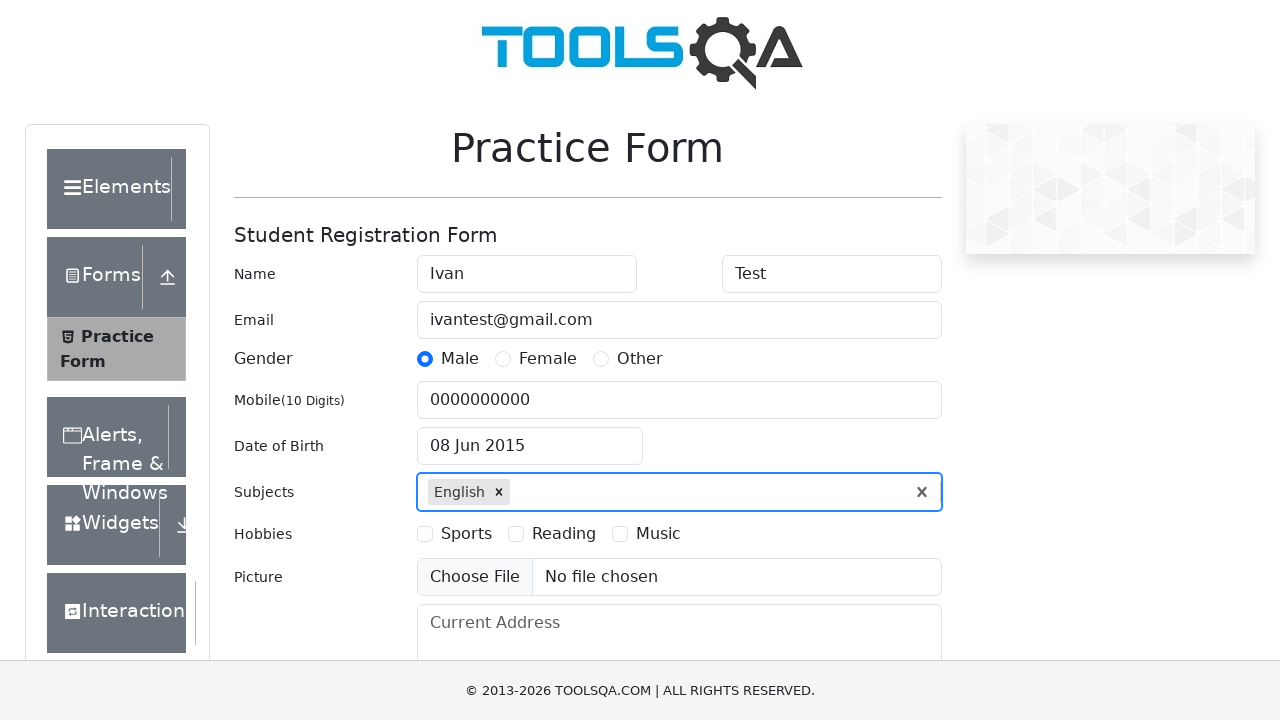

Selected Sports hobby checkbox at (466, 534) on label[for='hobbies-checkbox-1']
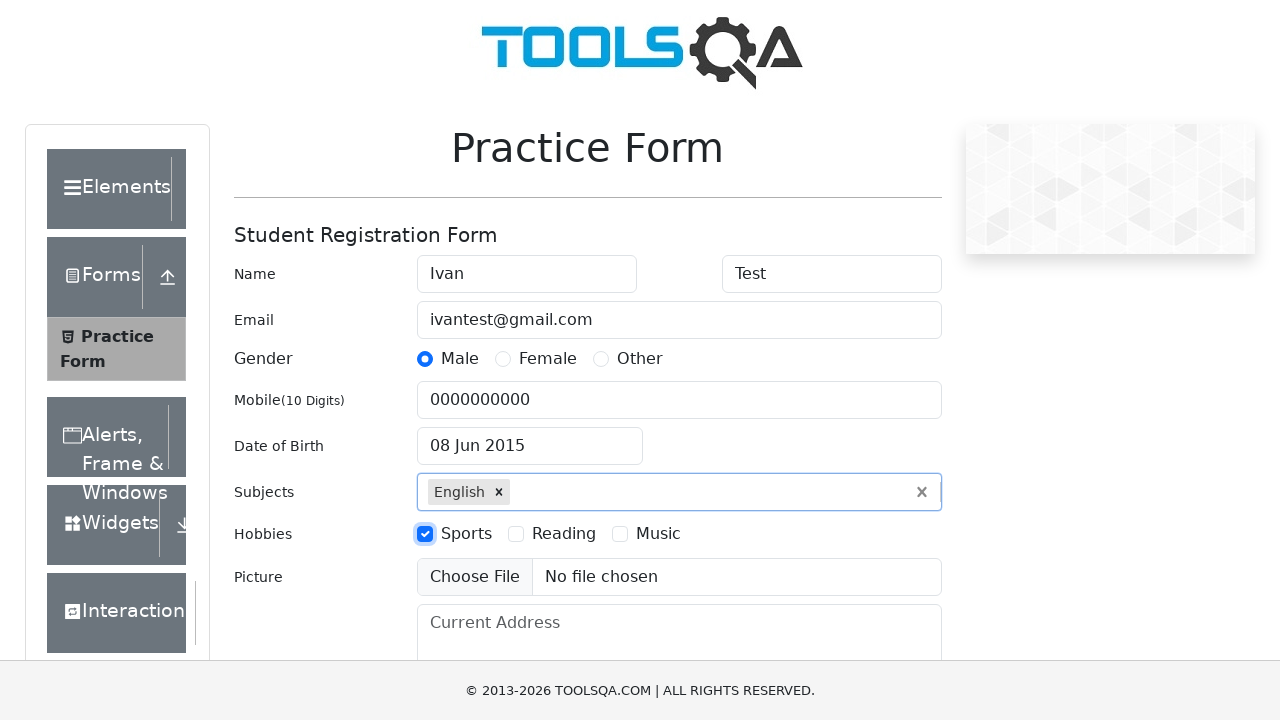

Scrolled to Address field
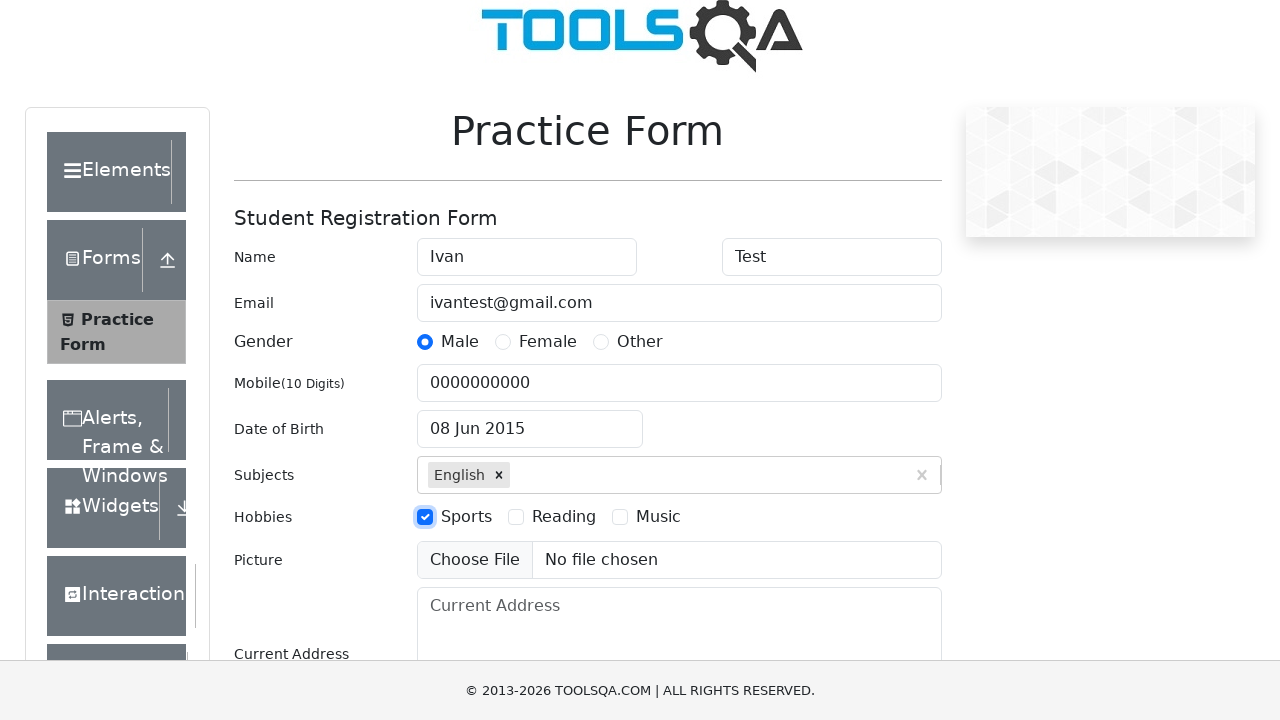

Filled Address field with 'address' on #currentAddress
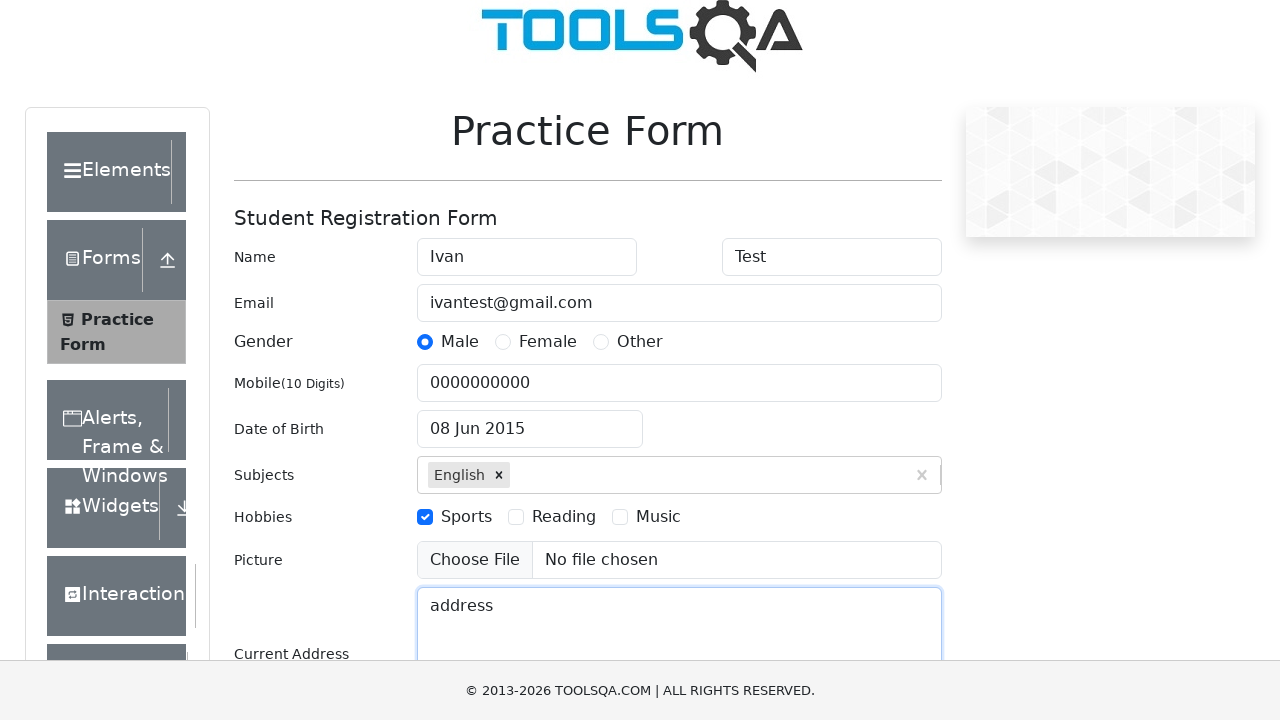

Clicked on State dropdown at (527, 437) on #state
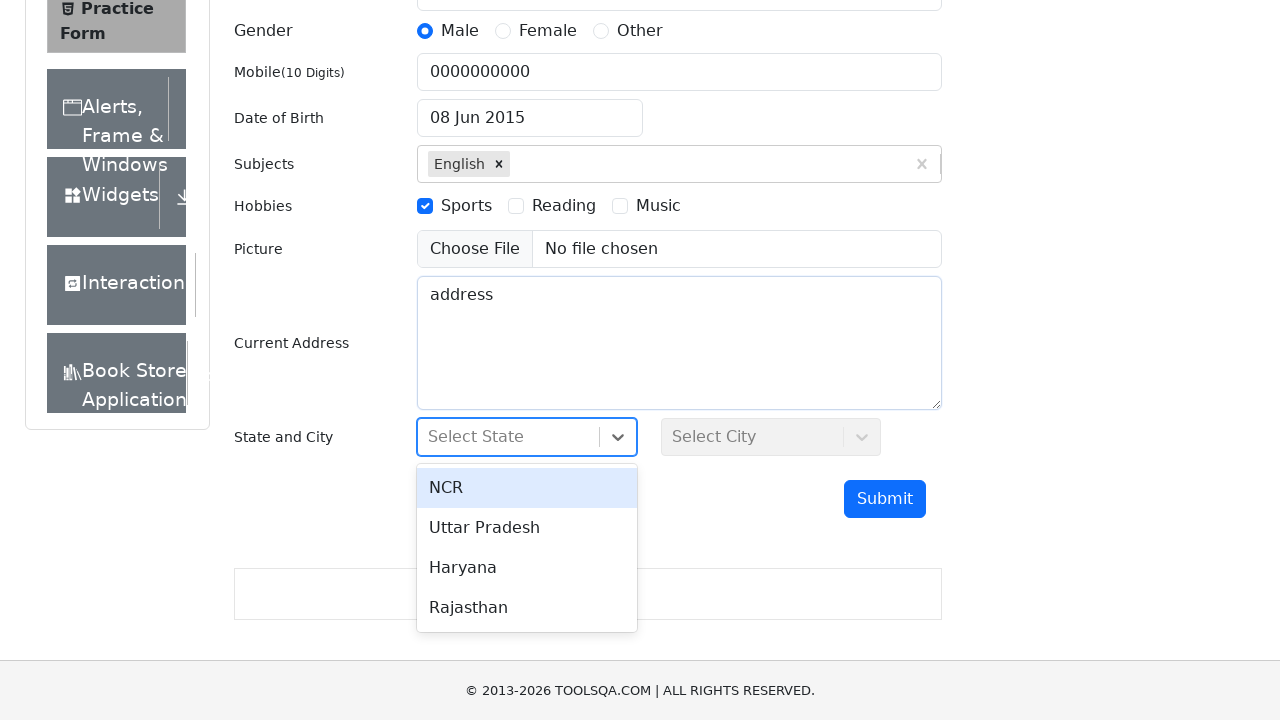

Selected state option from dropdown at (527, 528) on #react-select-3-option-1
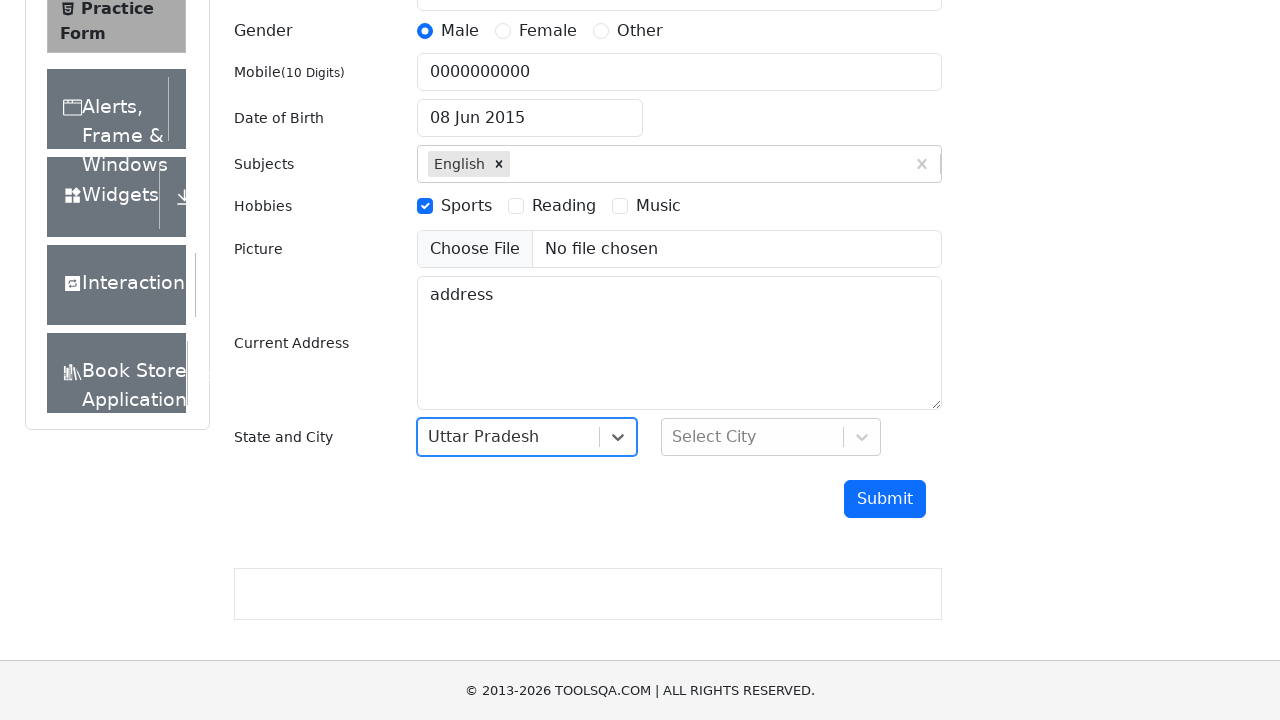

Clicked on City dropdown at (771, 437) on #city
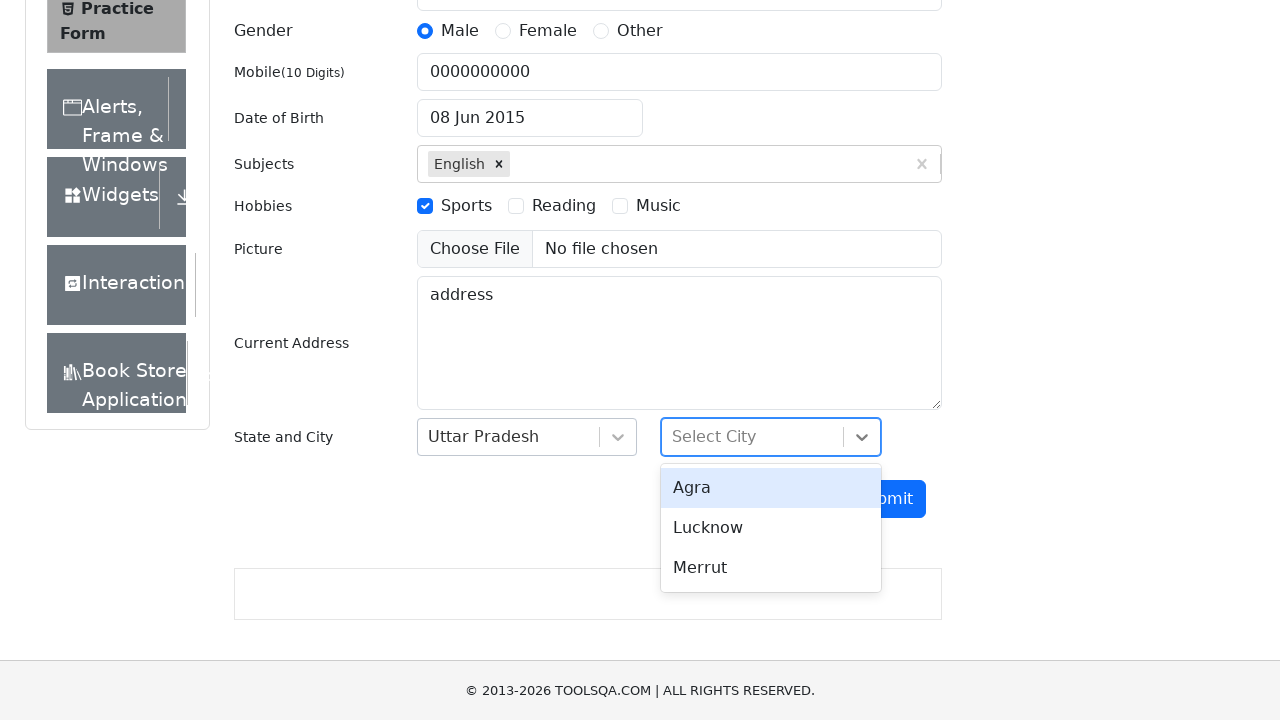

Selected city option from dropdown at (771, 528) on #react-select-4-option-1
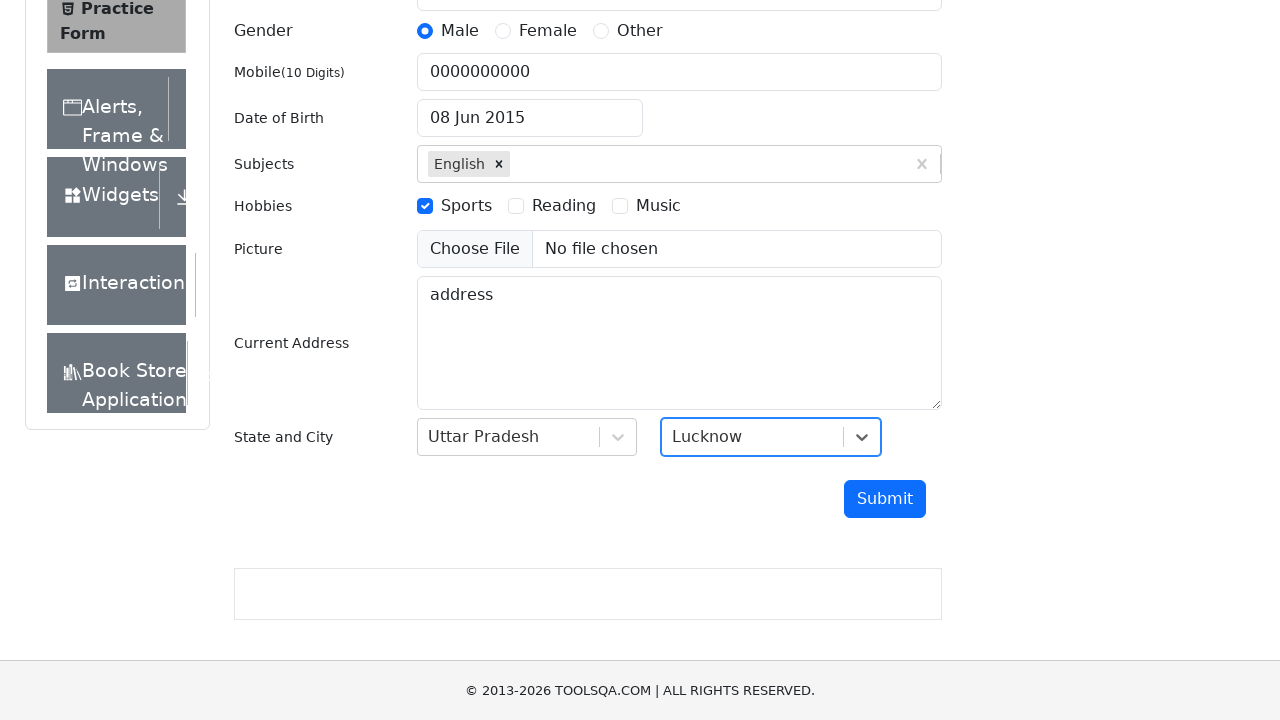

Clicked Submit button to submit the form at (885, 499) on #submit
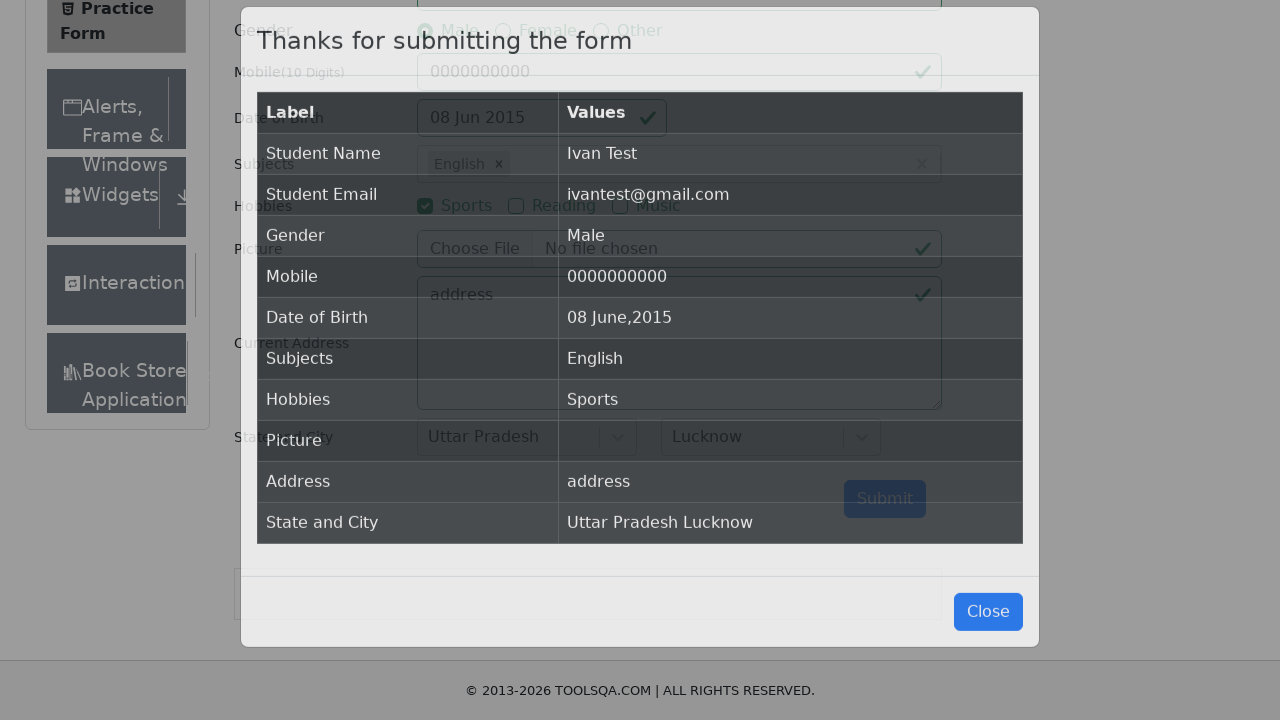

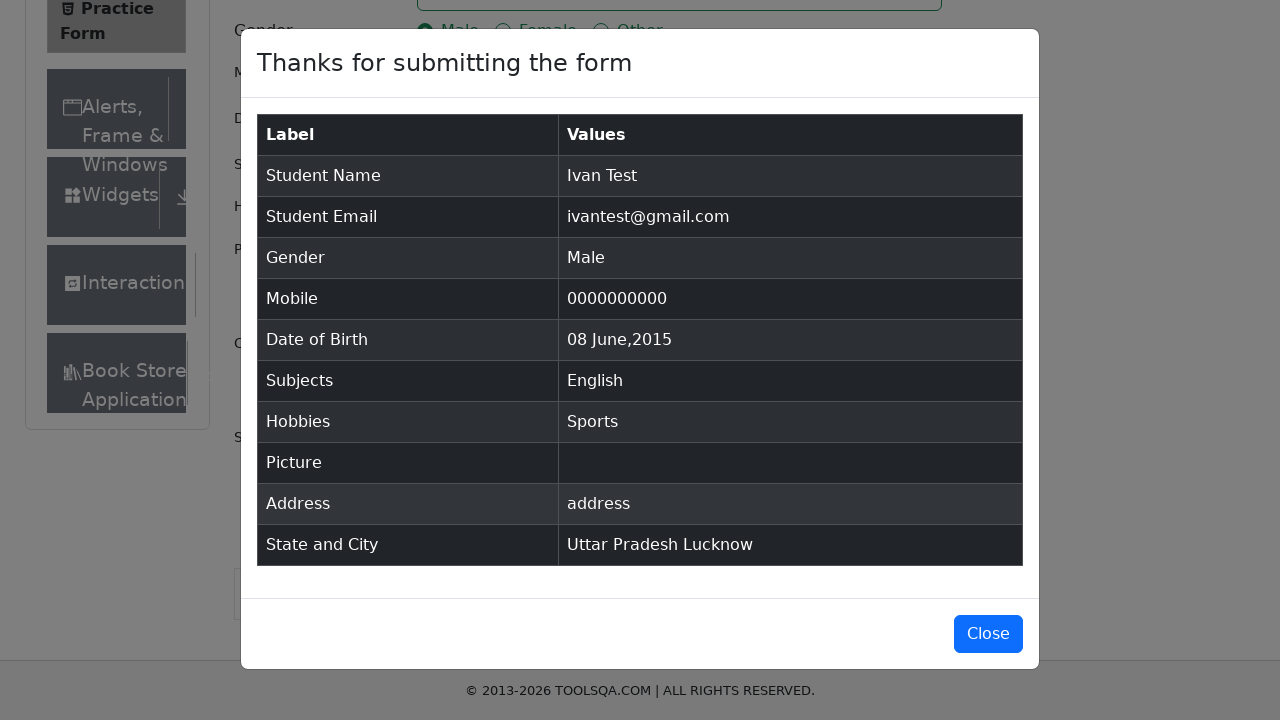